Tests JavaScript alert dialog handling by clicking alert button and accepting the alert

Starting URL: https://testautomationpractice.blogspot.com/

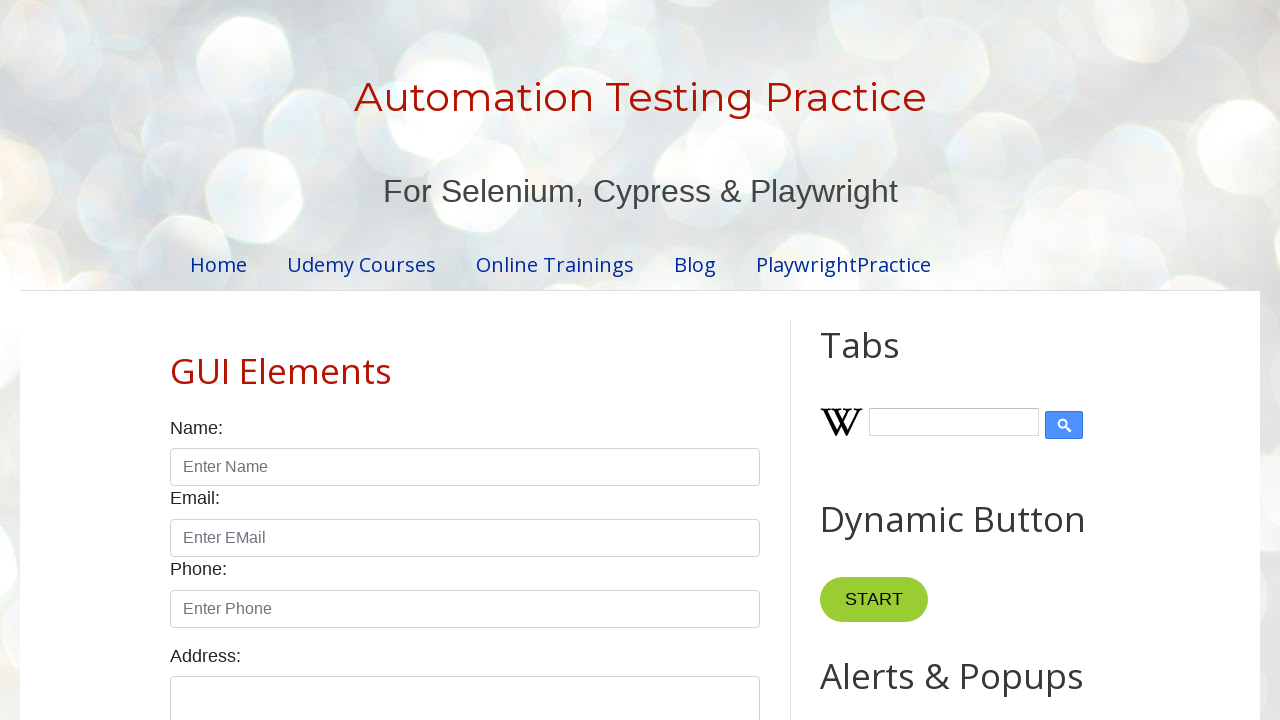

Set up dialog handler to accept alerts
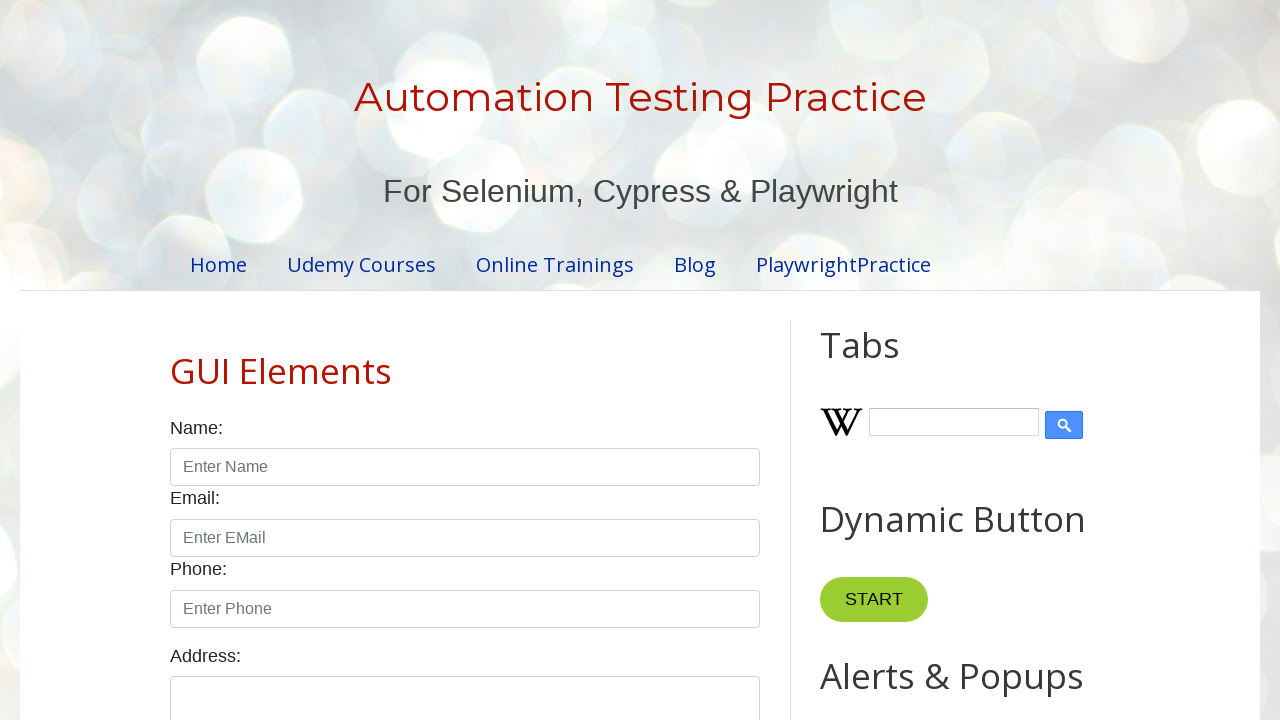

Clicked the alert button to trigger JavaScript alert at (888, 361) on #alertBtn
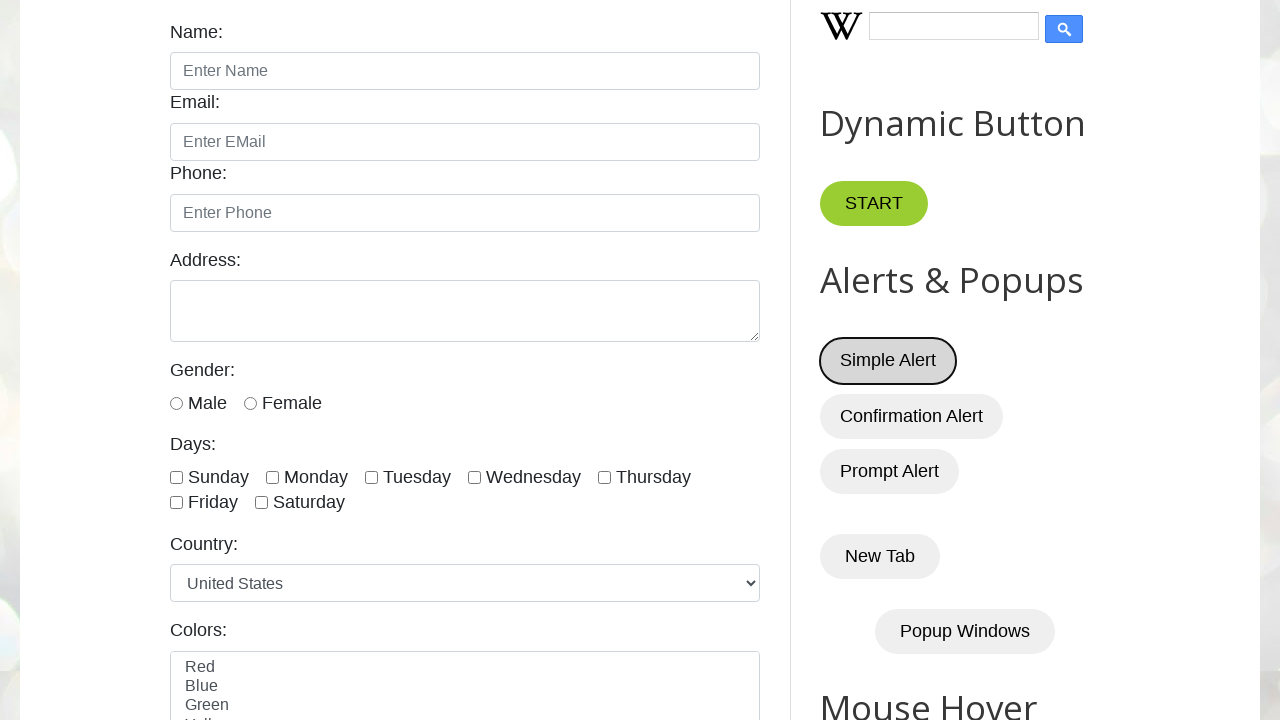

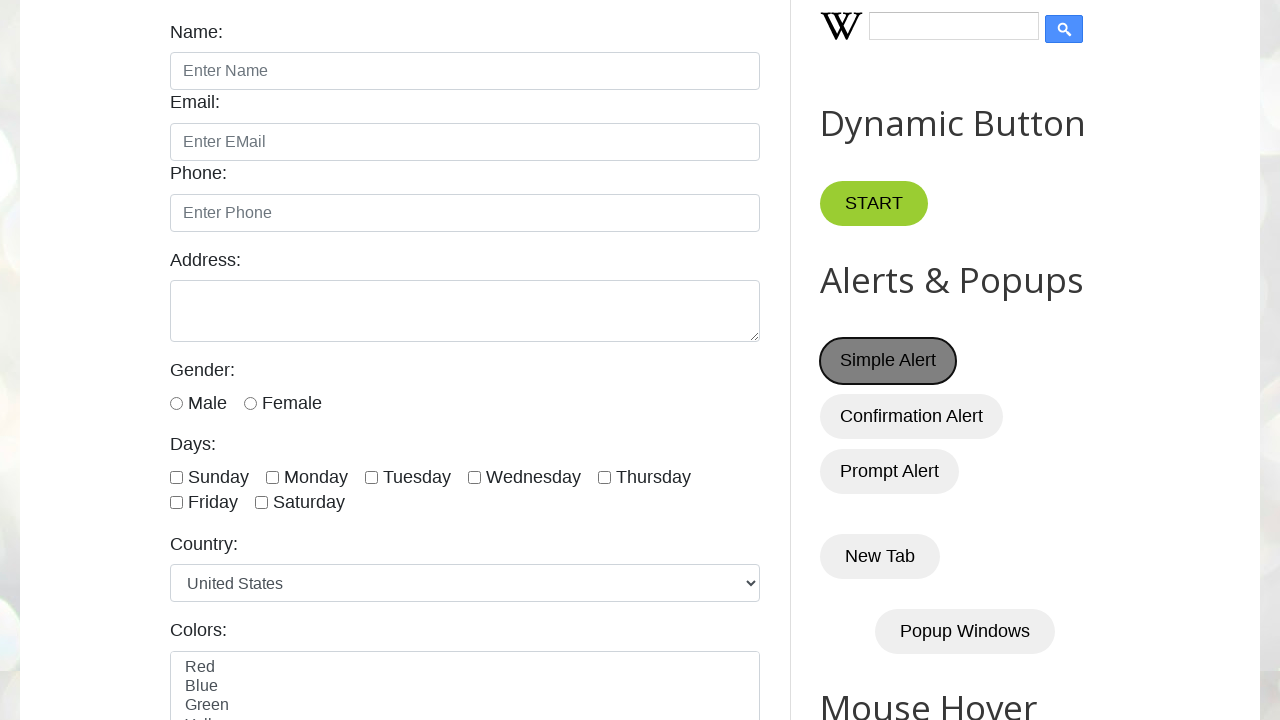